Tests various input field interactions including entering text, appending text with keyboard actions, getting field values, clearing text, and checking field states

Starting URL: http://letcode.in/edit

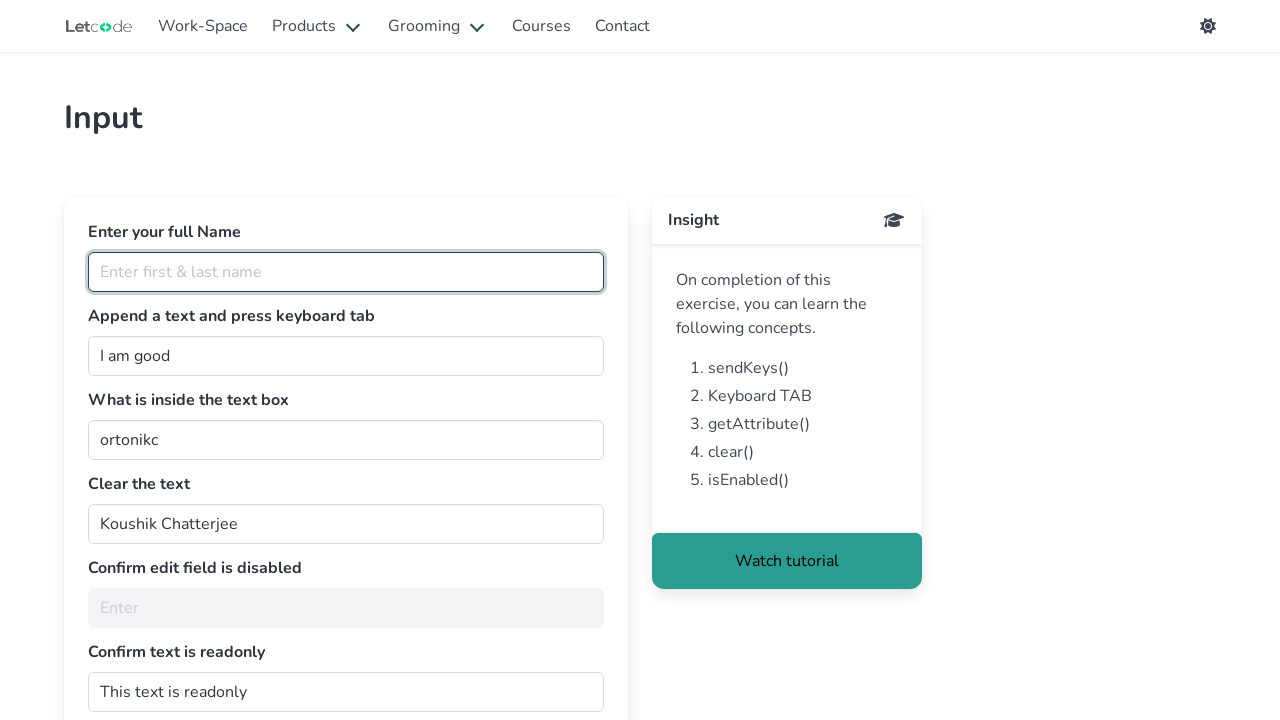

Filled fullName field with 'Hajee Syed Aboothahir' on #fullName
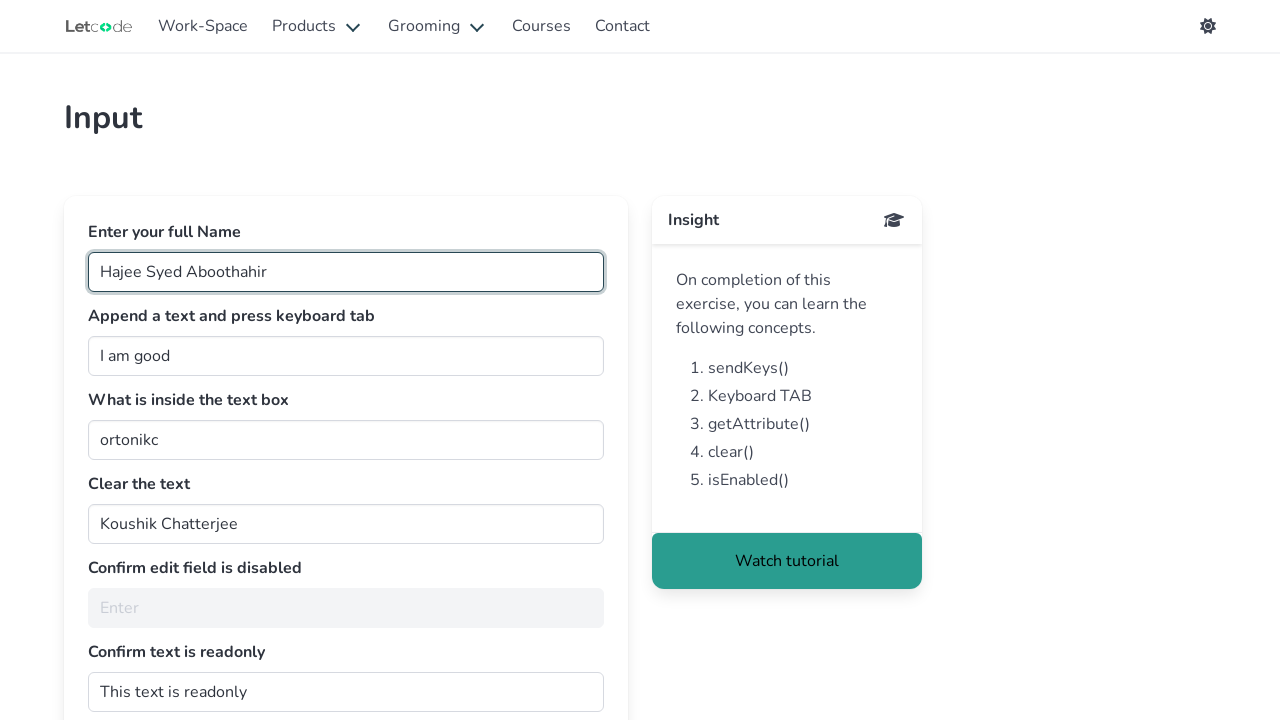

Appended ' person' to join field on #join
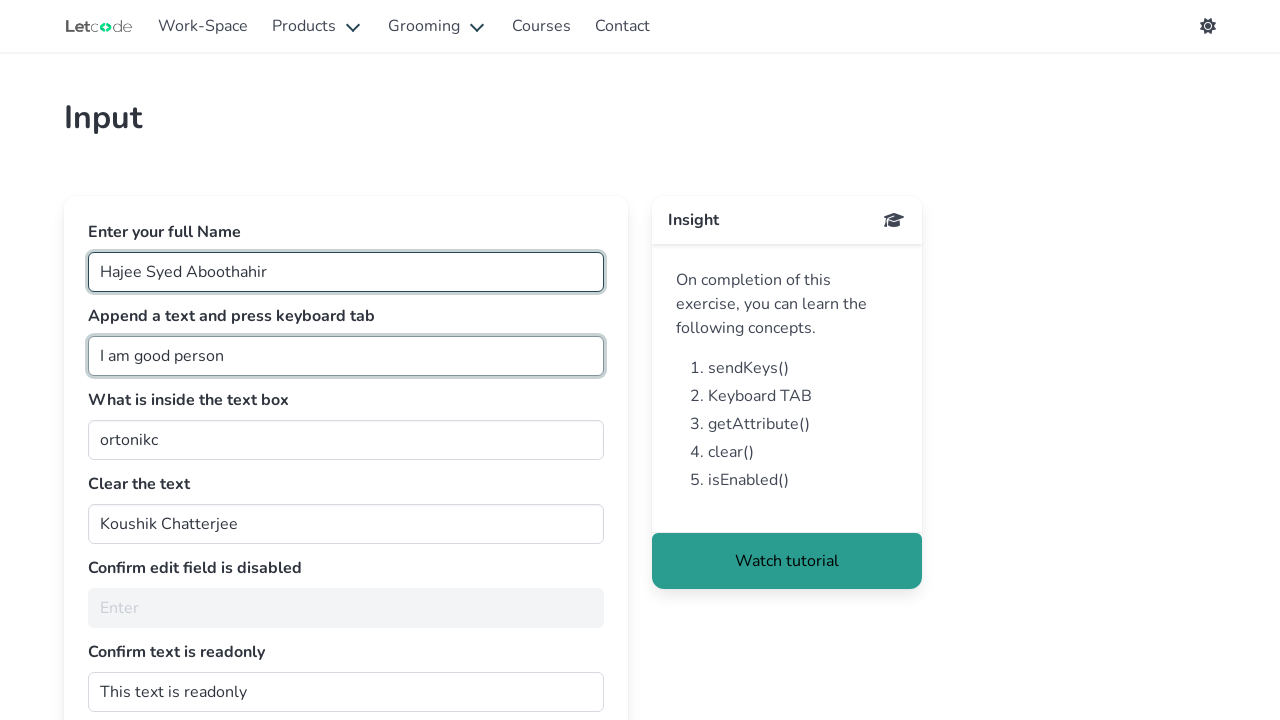

Pressed Tab key
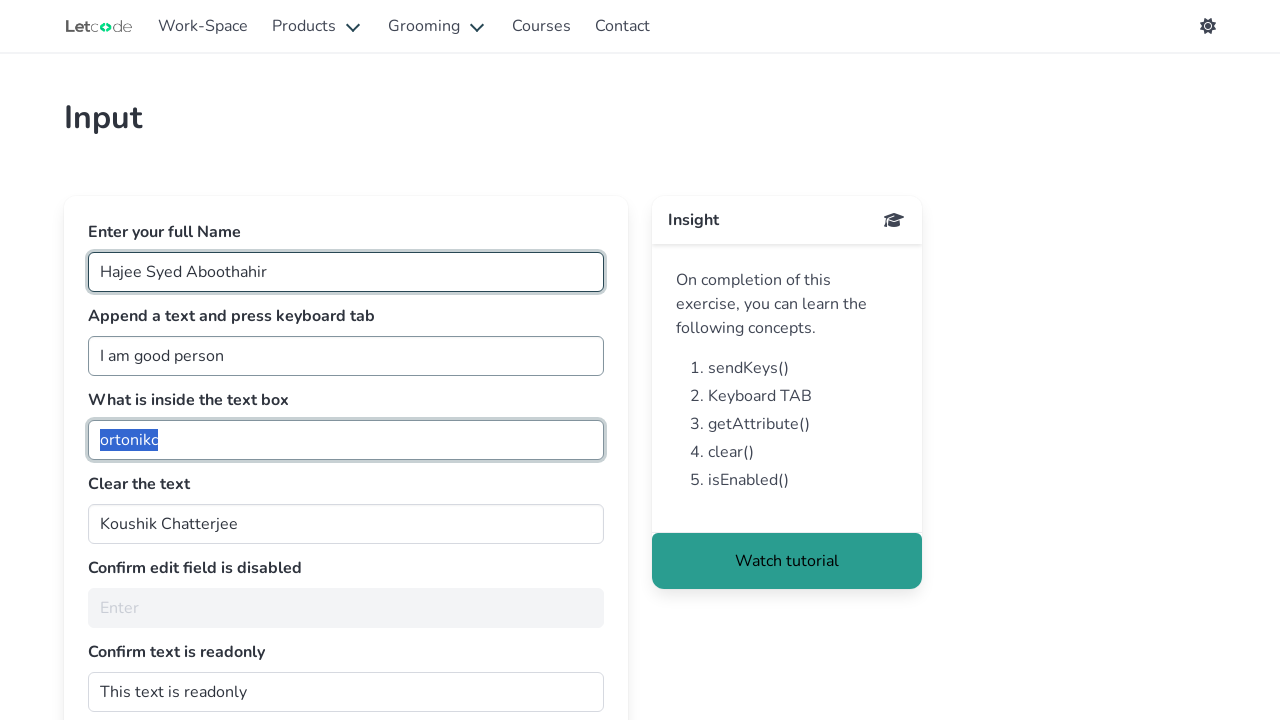

Retrieved value from getMe field: 'ortonikc'
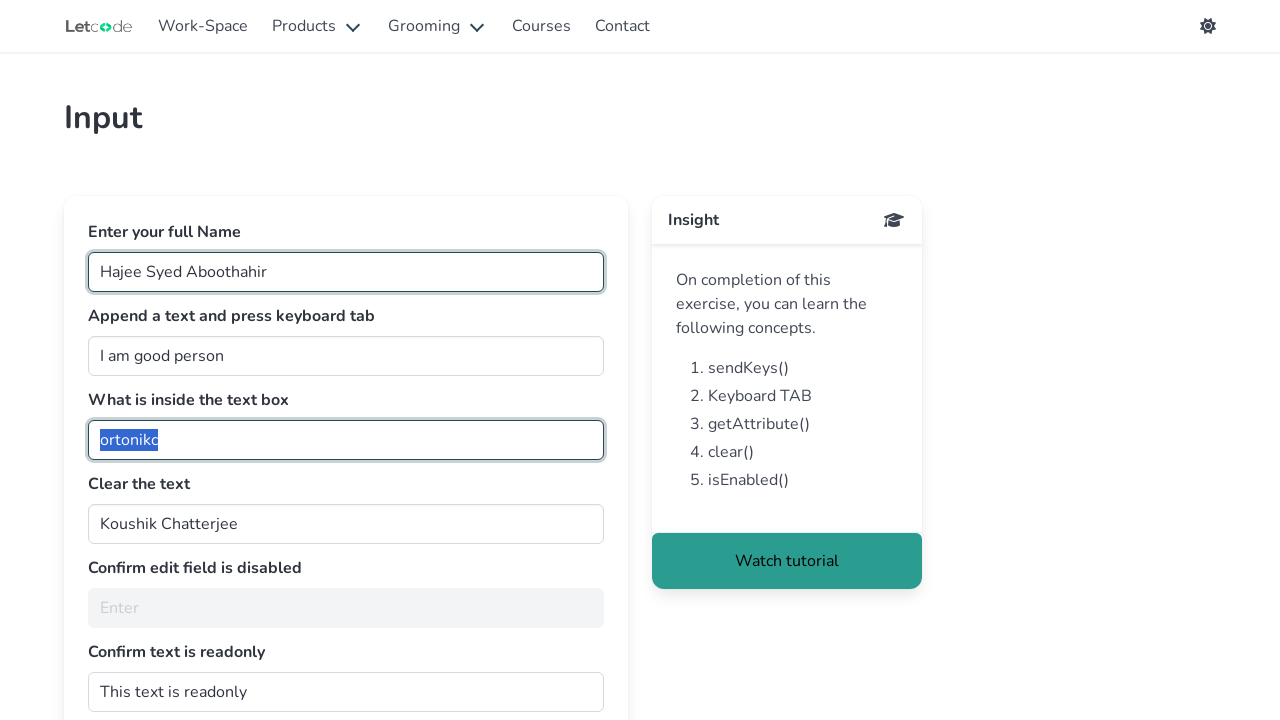

Cleared text in clearMe field on #clearMe
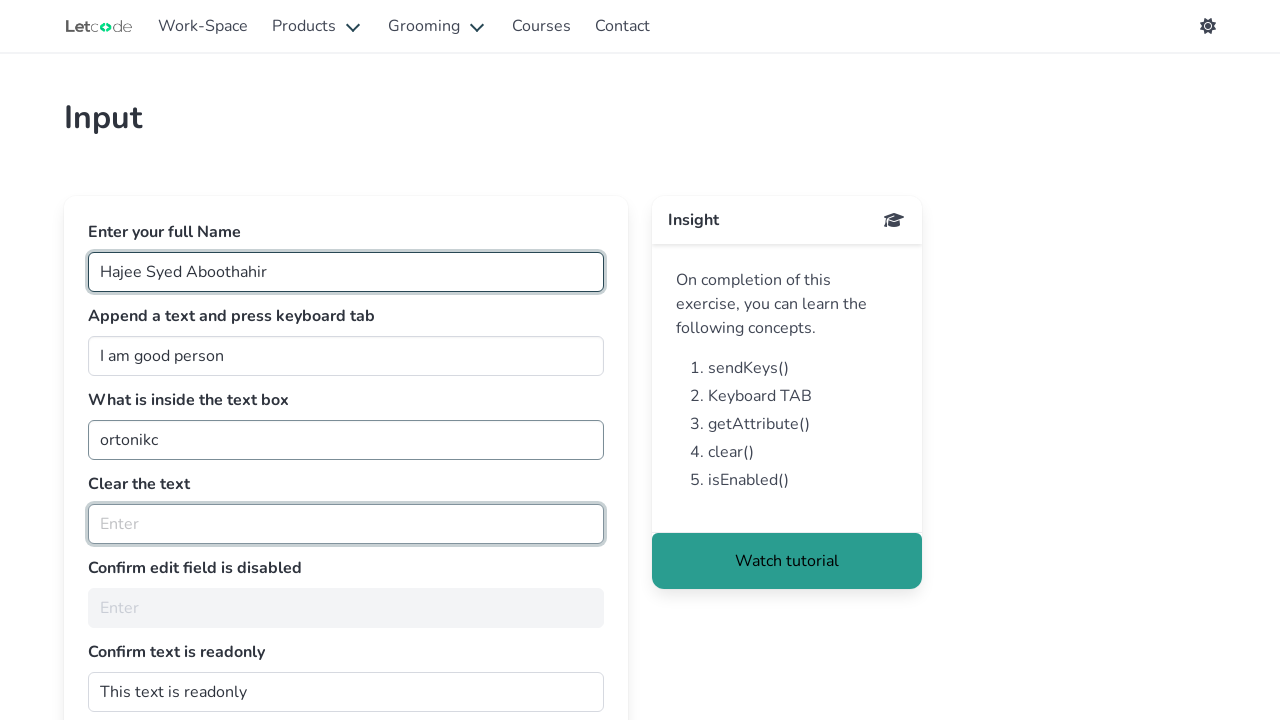

Checked if noEdit field is enabled: False
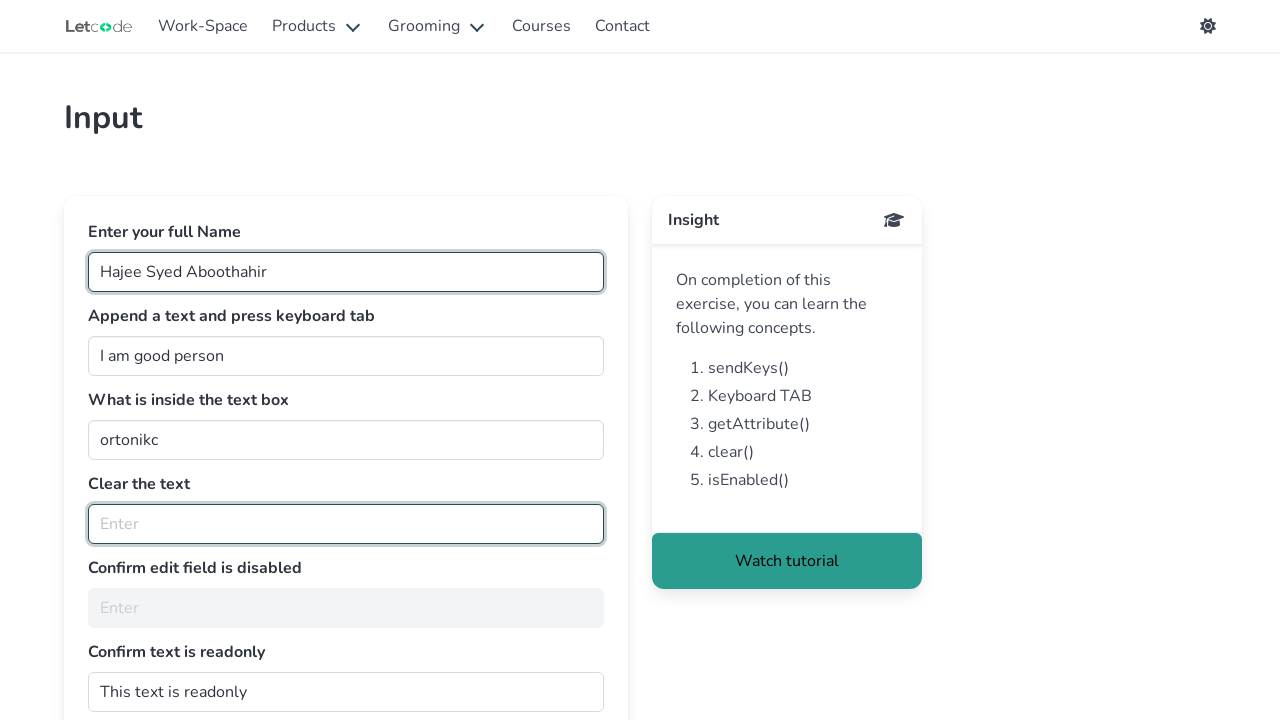

Retrieved readonly attribute from dontwrite field: 
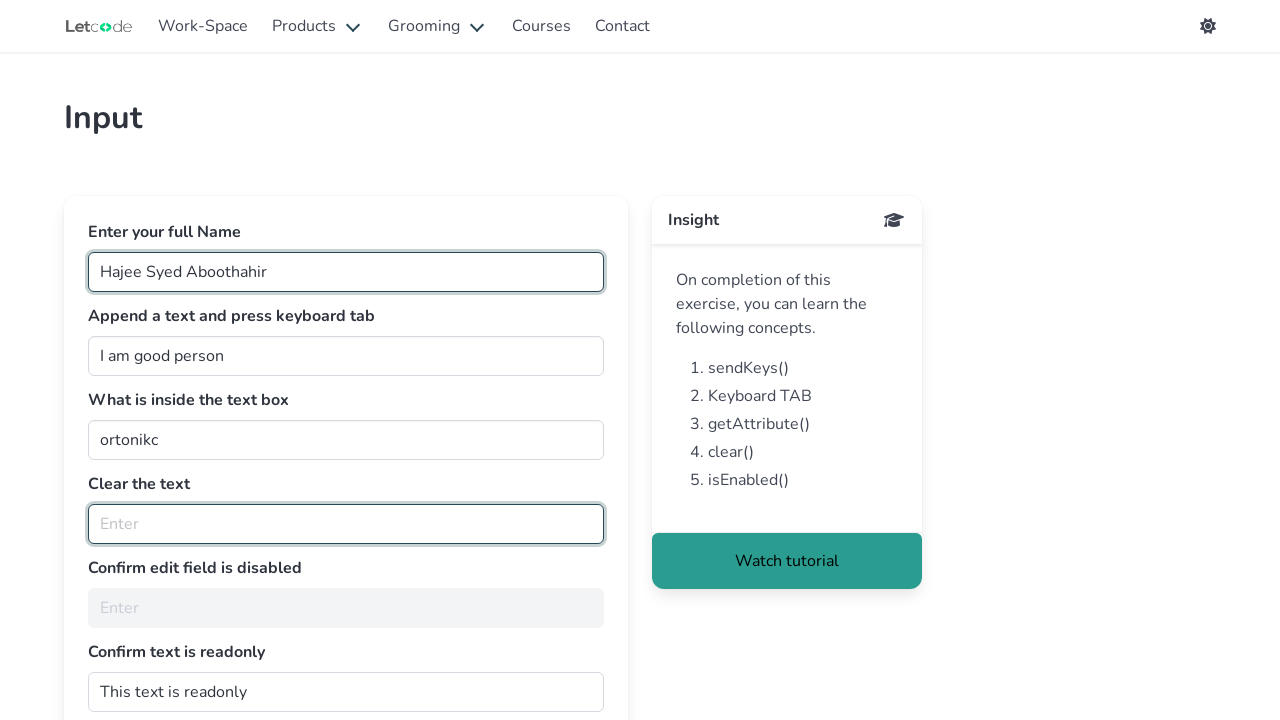

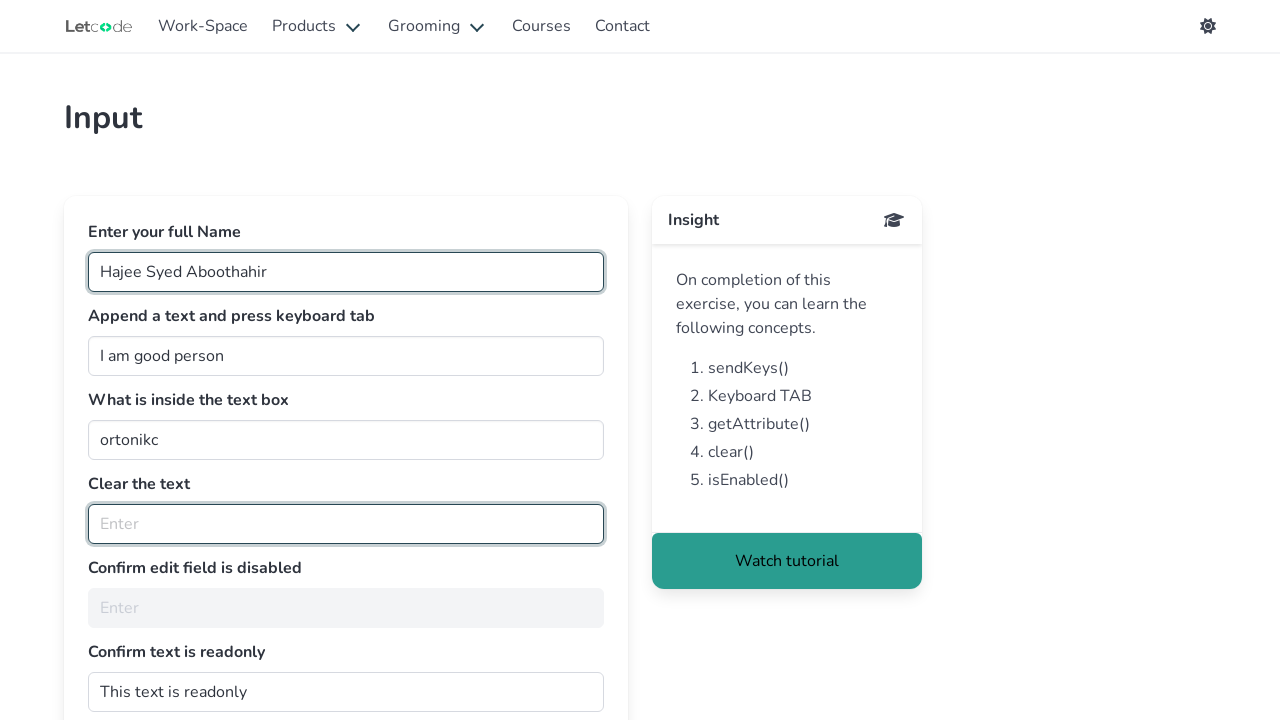